Tests an e-commerce shopping cart flow by searching for products, adding them to cart, applying a promo code, and verifying discount calculations

Starting URL: https://rahulshettyacademy.com/seleniumPractise/

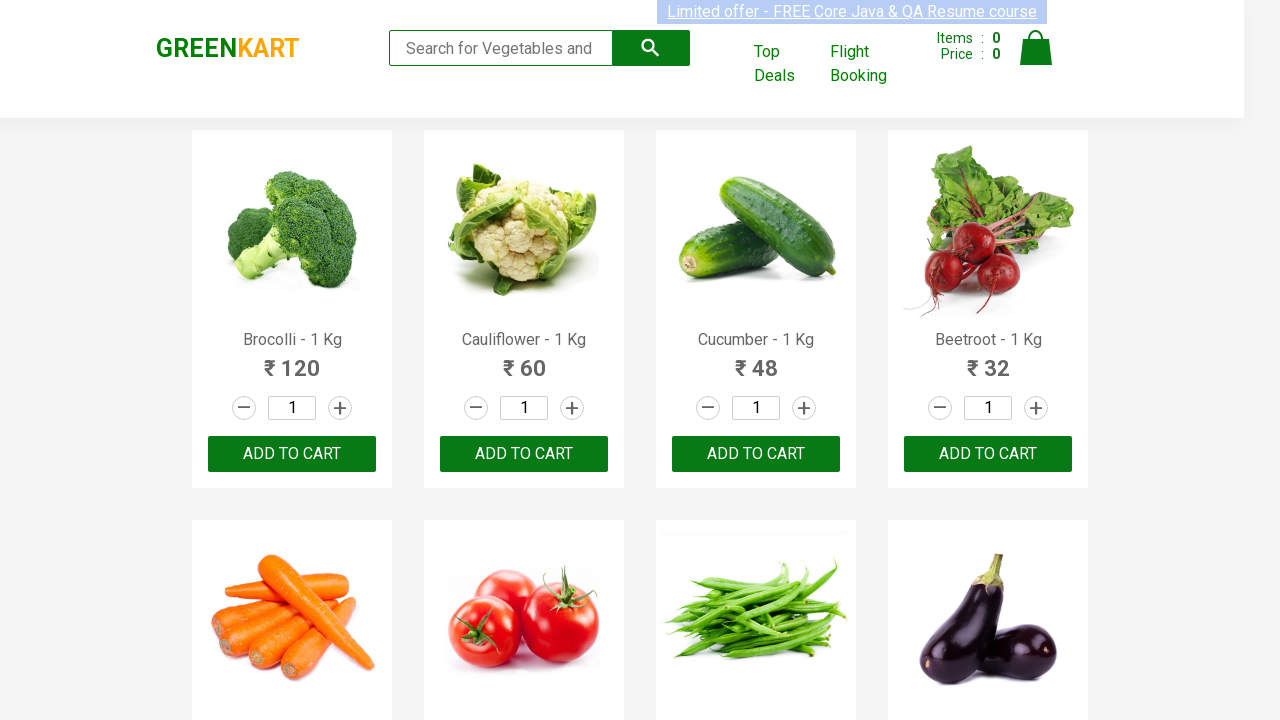

Filled search field with 'ber' on input.search-keyword
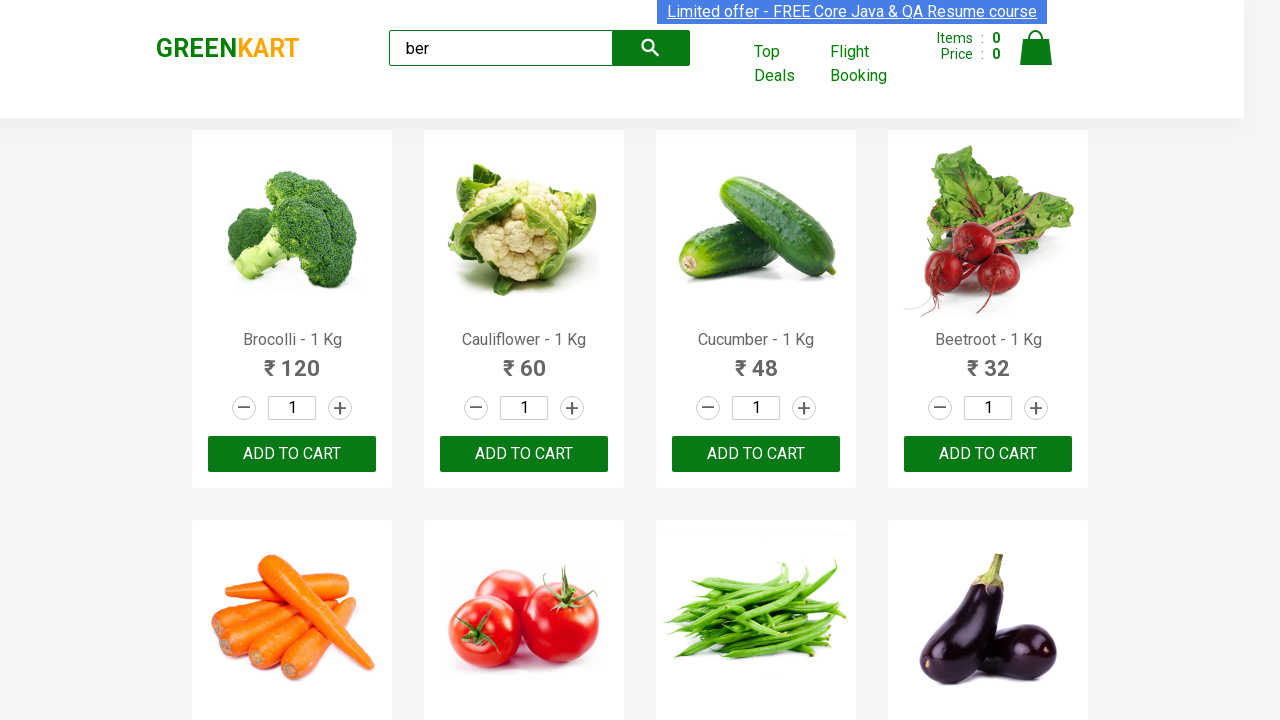

Waited 4 seconds for products to load
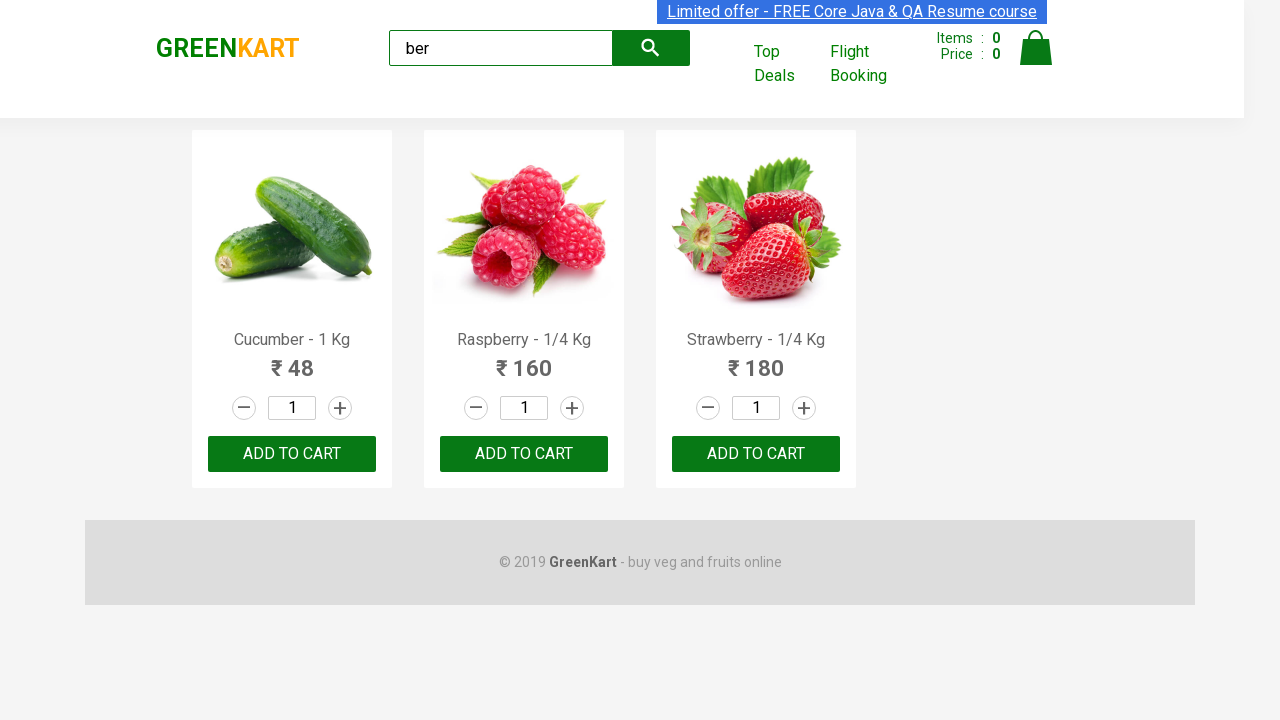

Product container loaded
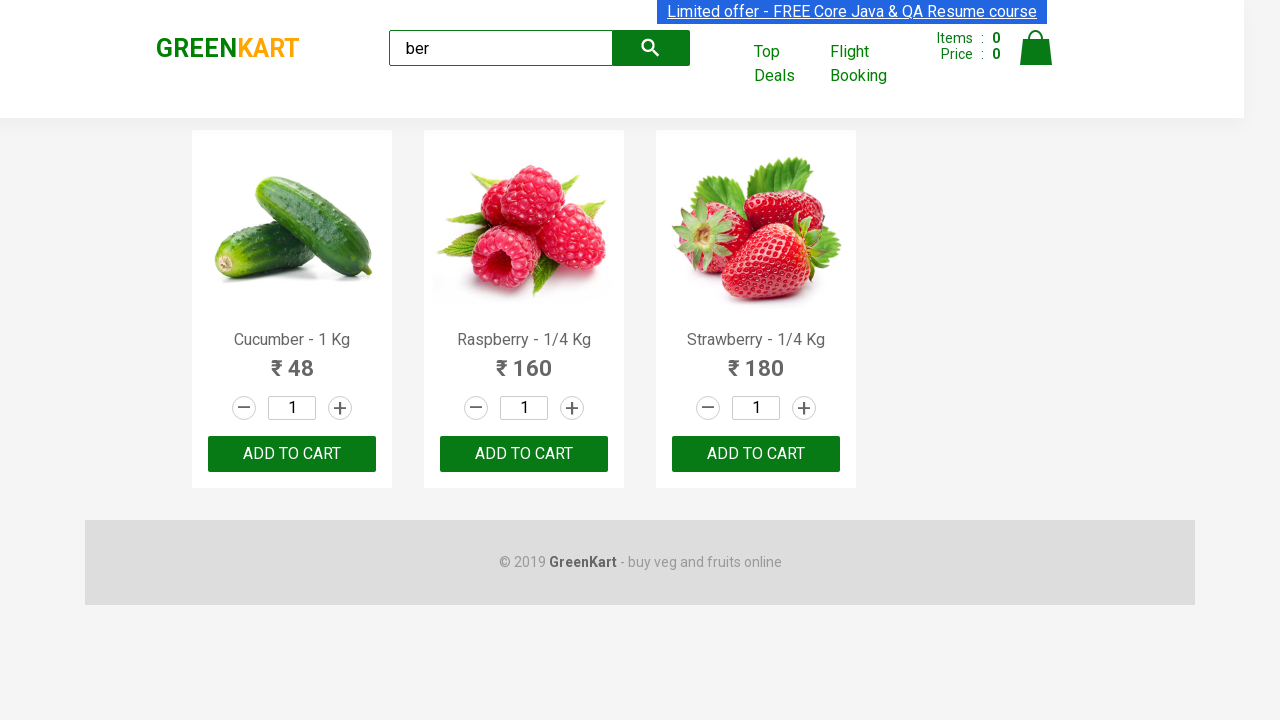

Retrieved all products from search results
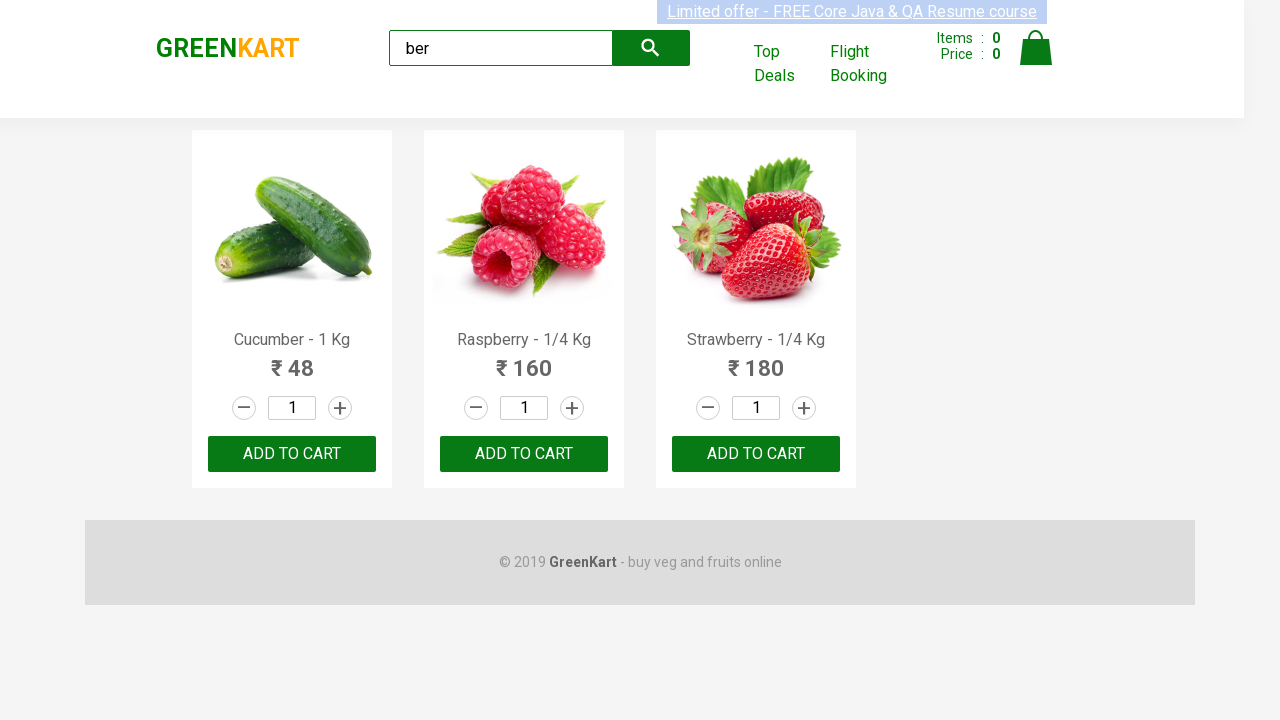

Verified 3 products found for 'ber' search
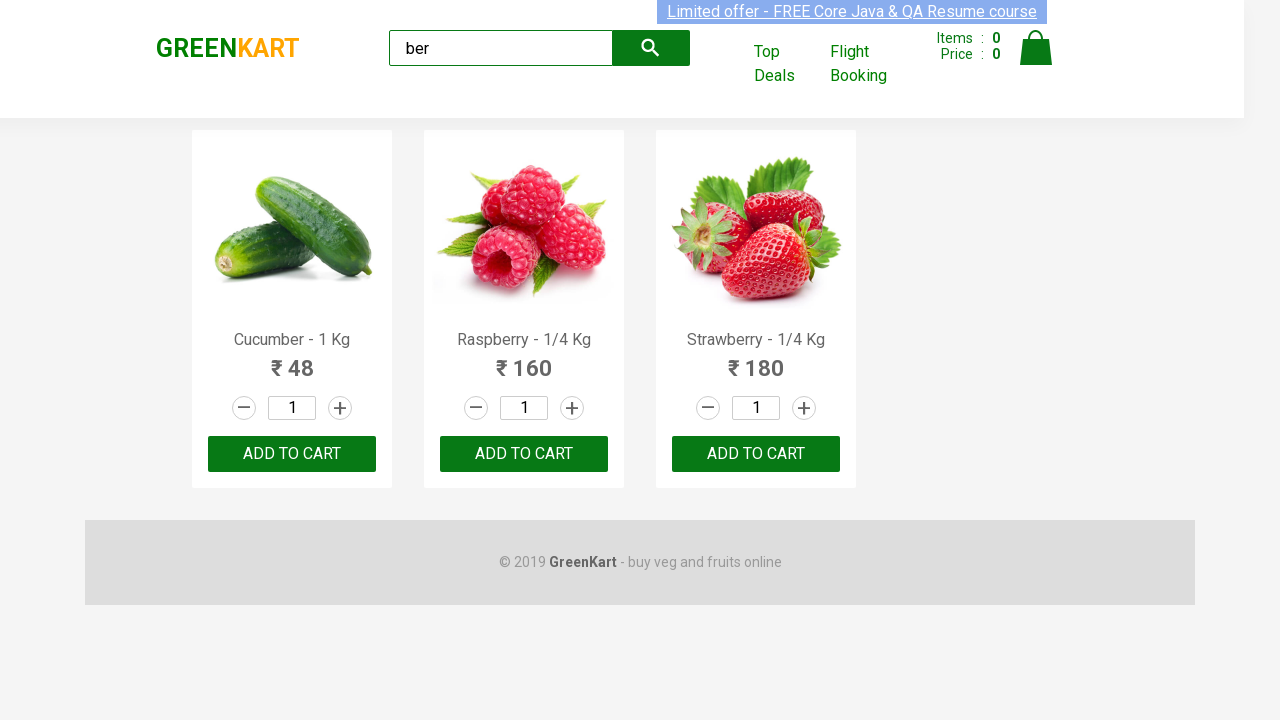

Retrieved all 'Add to Cart' buttons
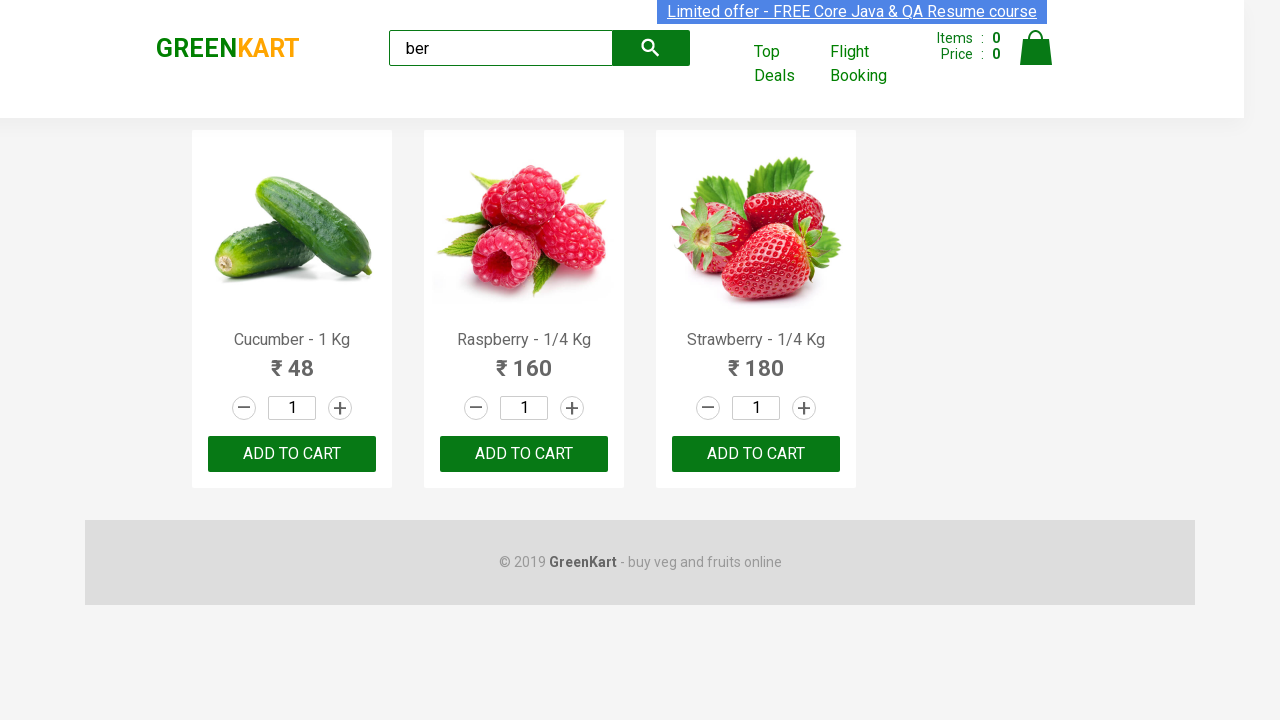

Retrieved product name: Cucumber - 1 Kg
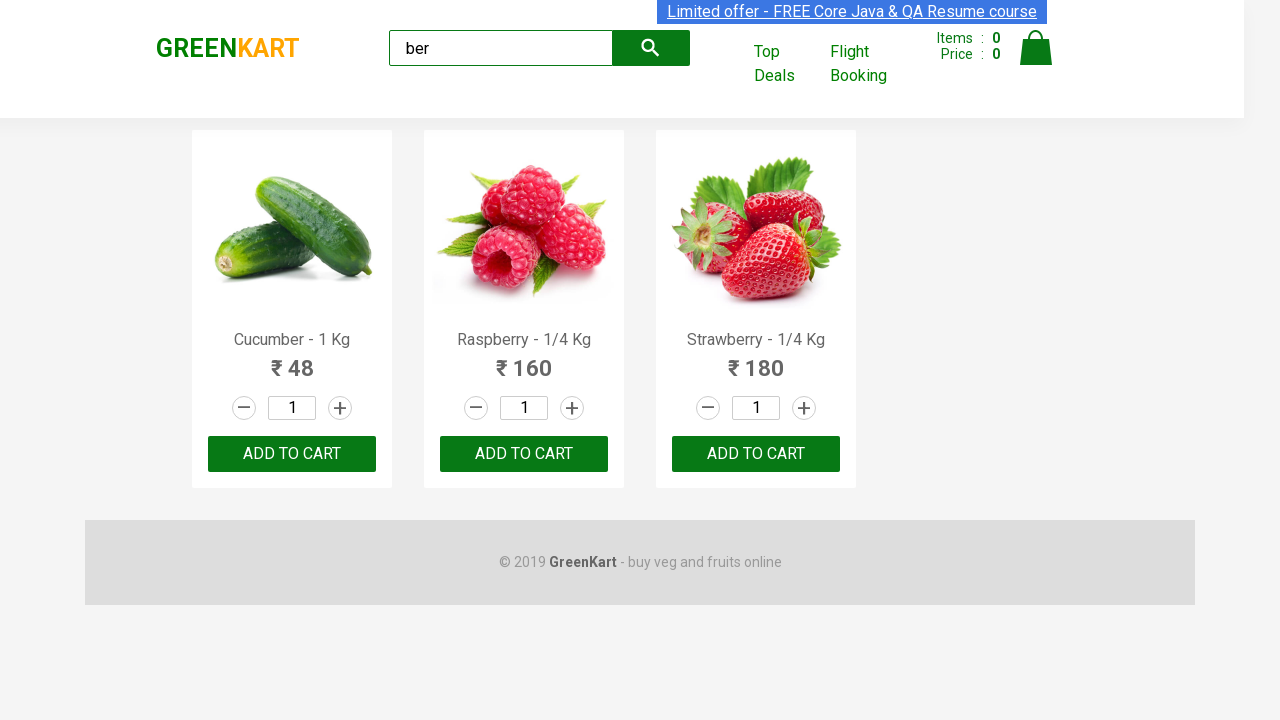

Added 'Cucumber - 1 Kg' to cart at (292, 454) on xpath=//div[@class='product-action']/button >> nth=0
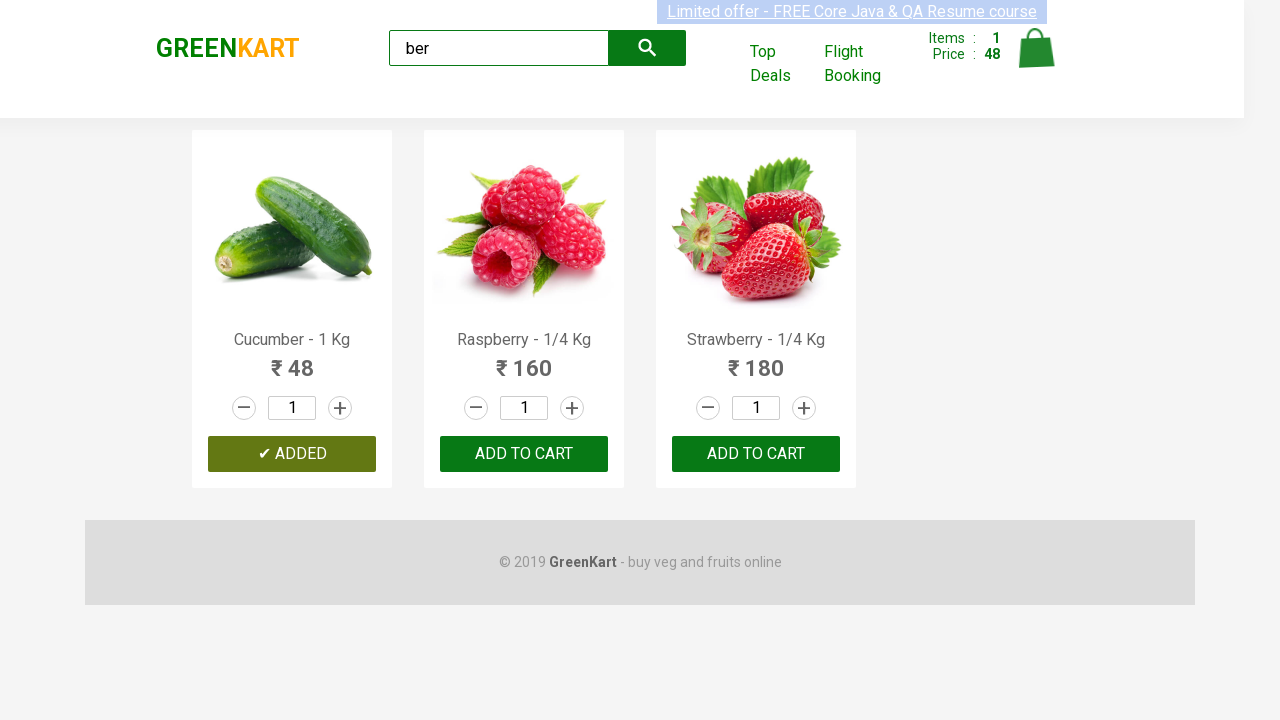

Retrieved product name: Raspberry - 1/4 Kg
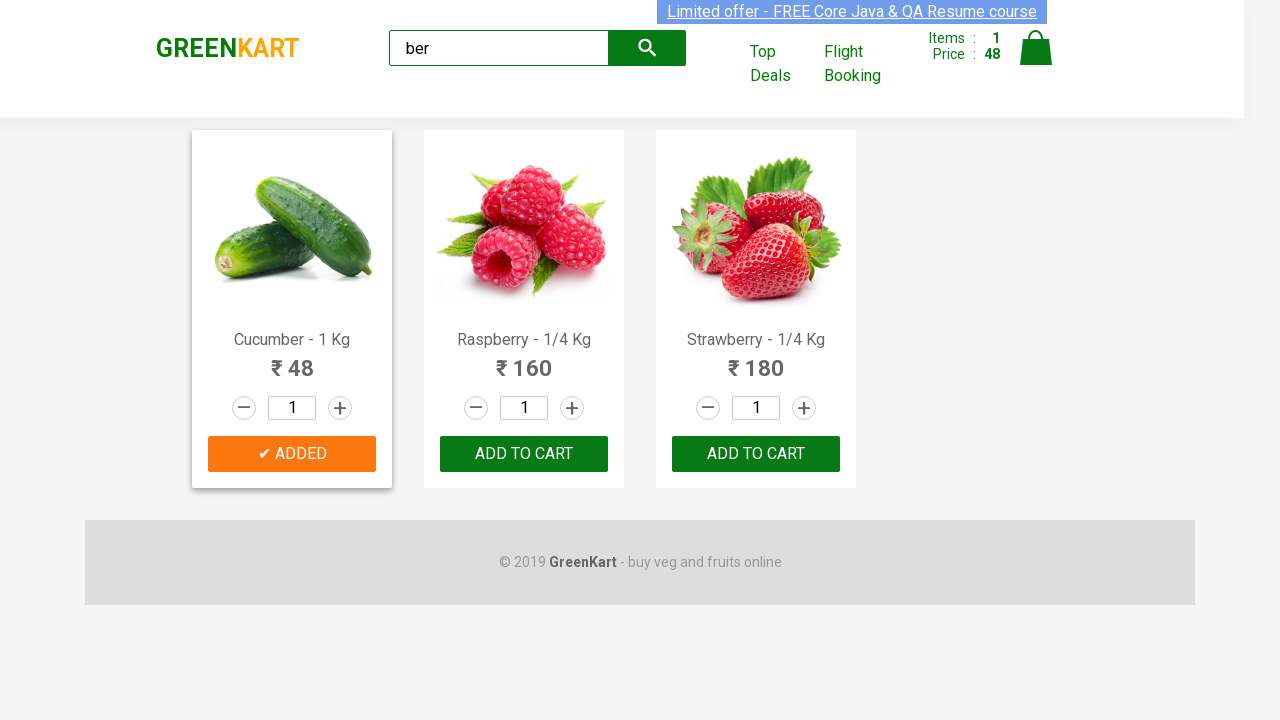

Added 'Raspberry - 1/4 Kg' to cart at (524, 454) on xpath=//div[@class='product-action']/button >> nth=1
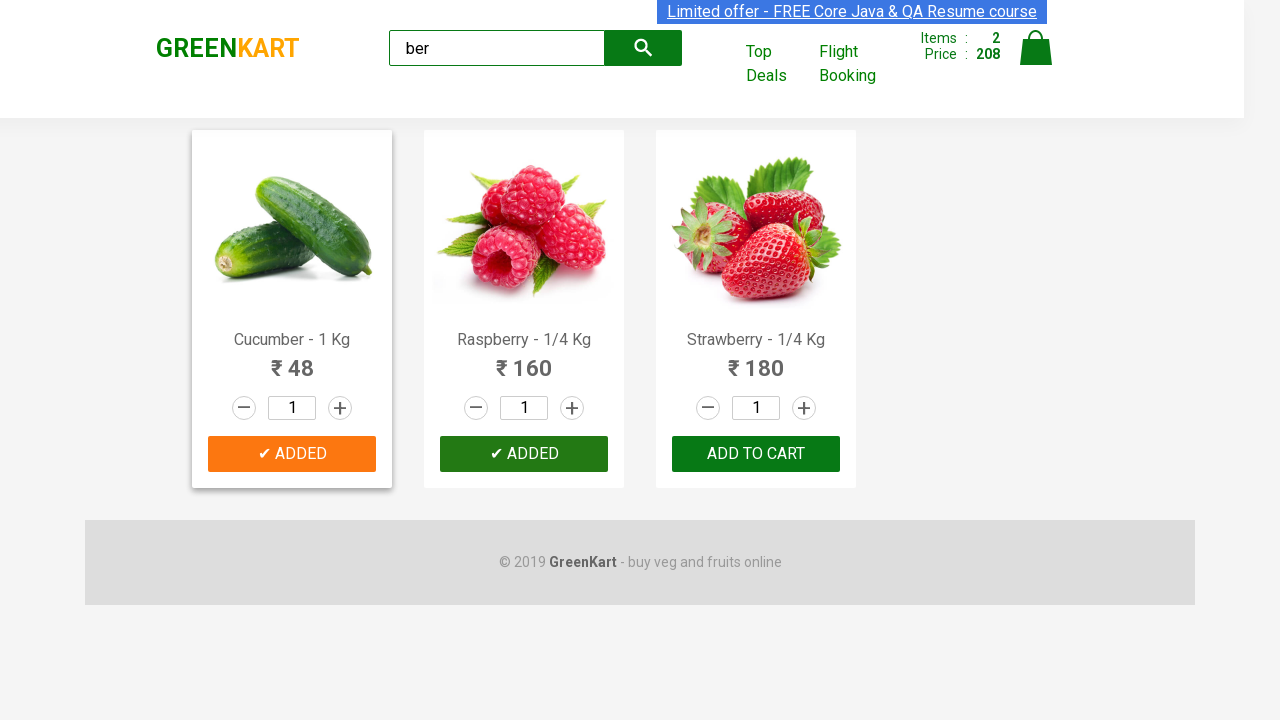

Retrieved product name: Strawberry - 1/4 Kg
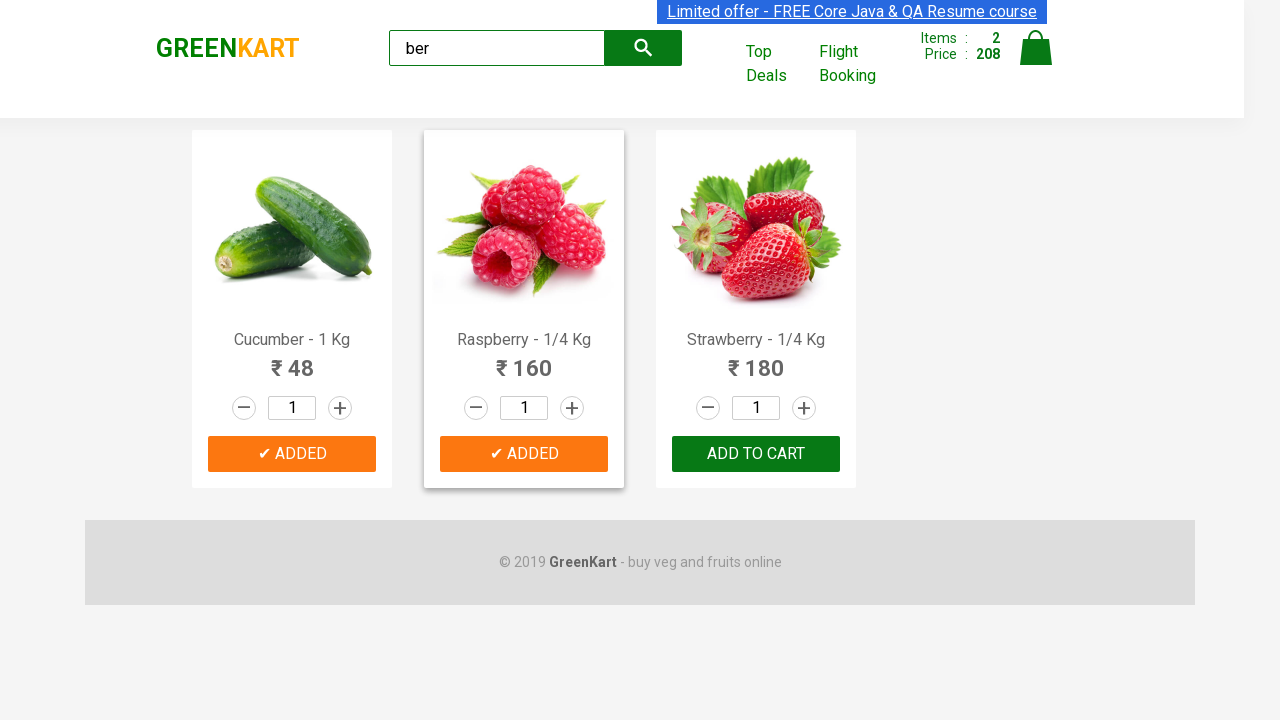

Added 'Strawberry - 1/4 Kg' to cart at (756, 454) on xpath=//div[@class='product-action']/button >> nth=2
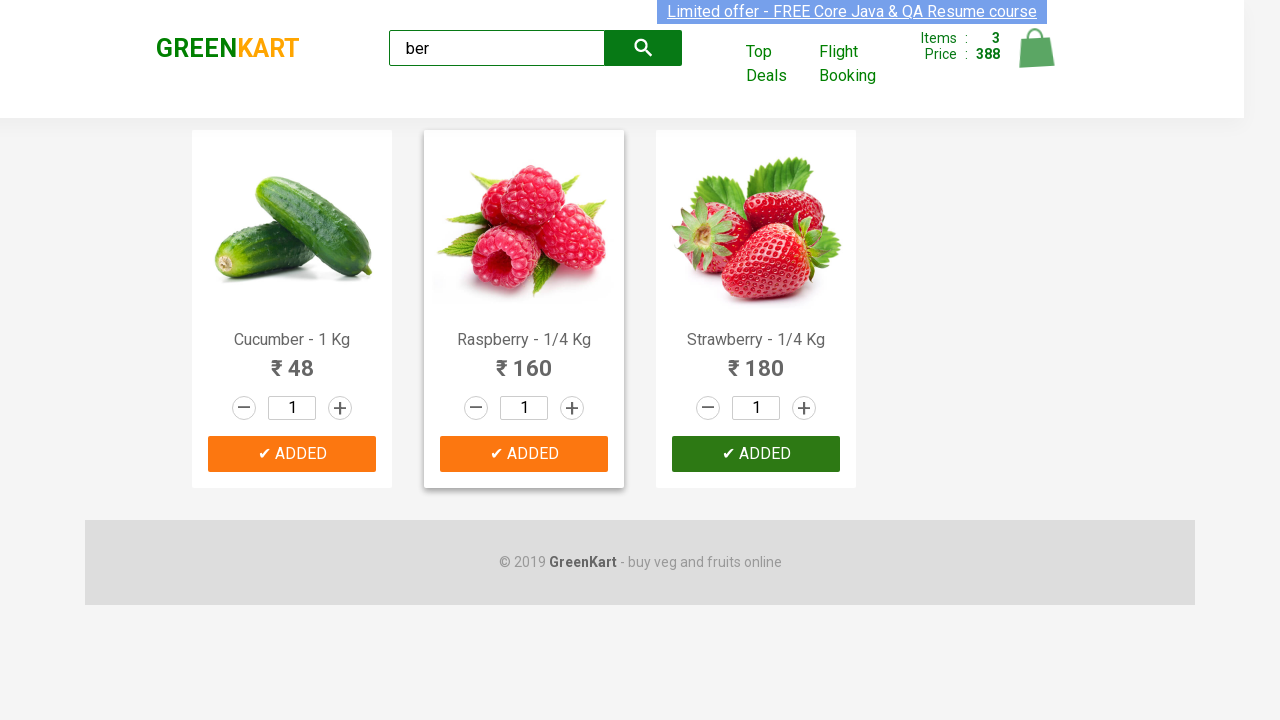

Clicked cart icon to view shopping cart at (1036, 48) on img[alt='Cart']
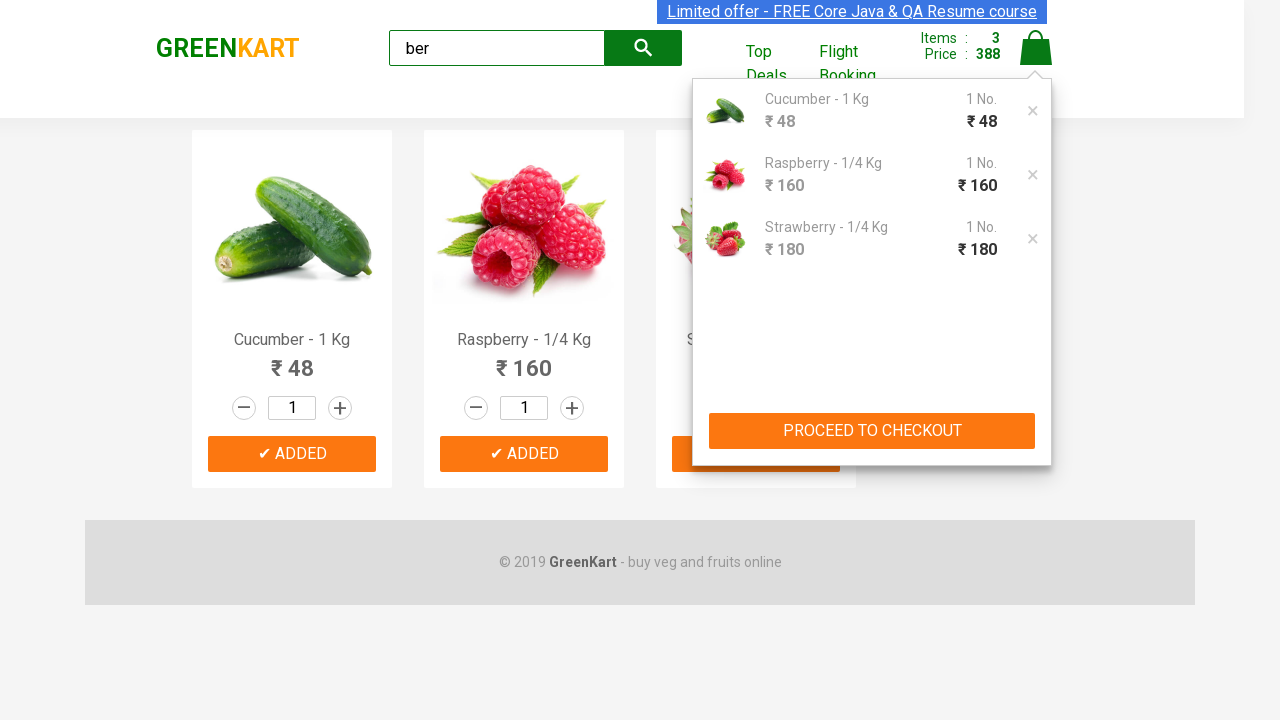

Clicked 'PROCEED TO CHECKOUT' button at (872, 431) on xpath=//button[text()='PROCEED TO CHECKOUT']
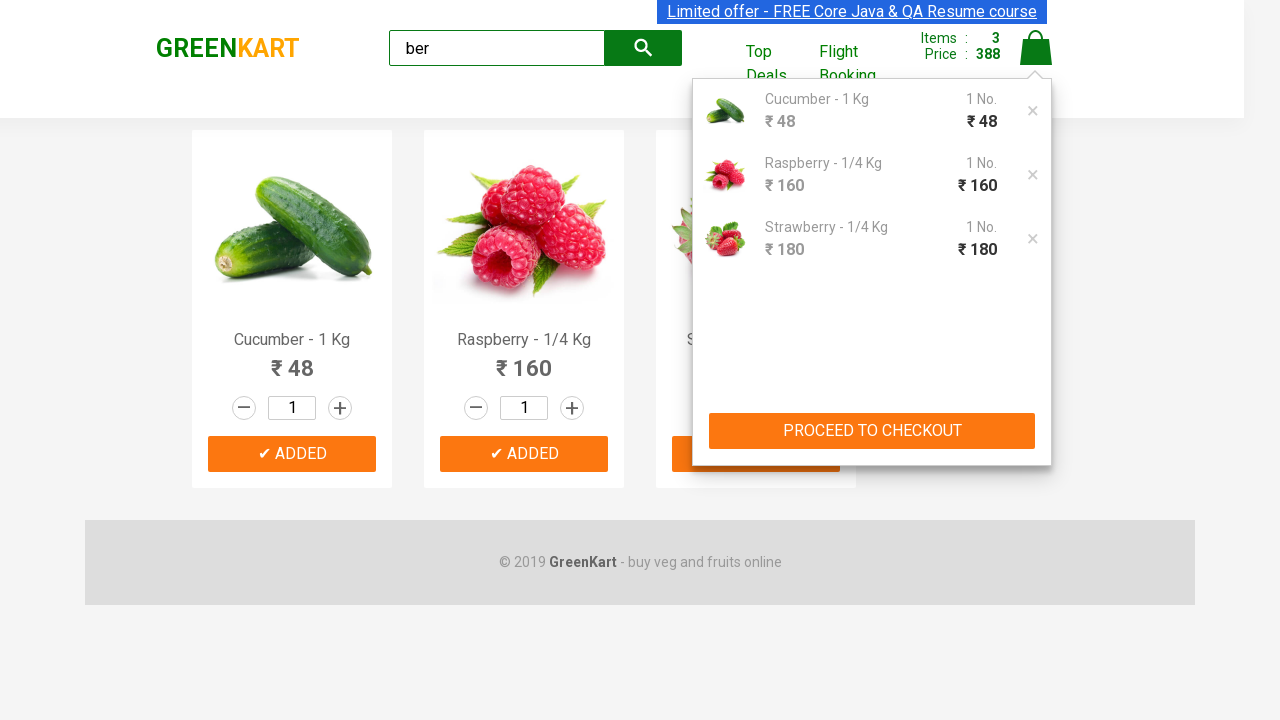

Checkout page loaded with promo code field visible
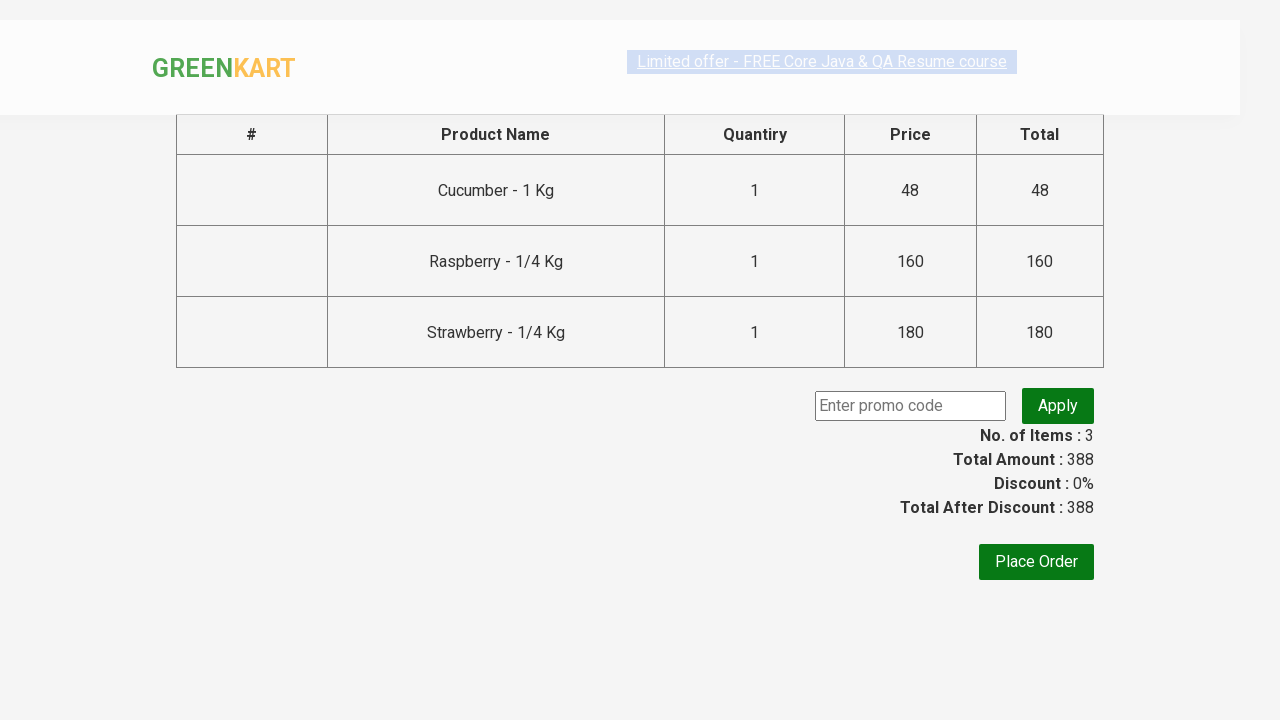

Retrieved all product names from checkout page
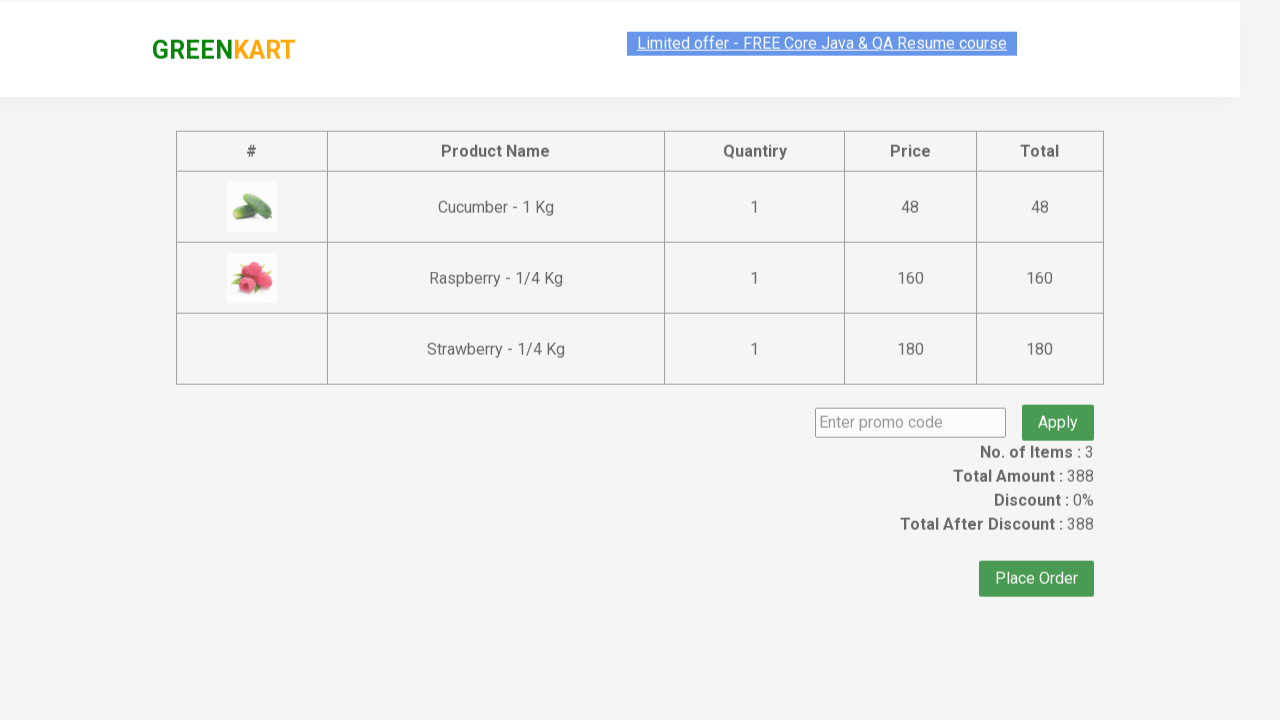

Verified cart items match products added to cart
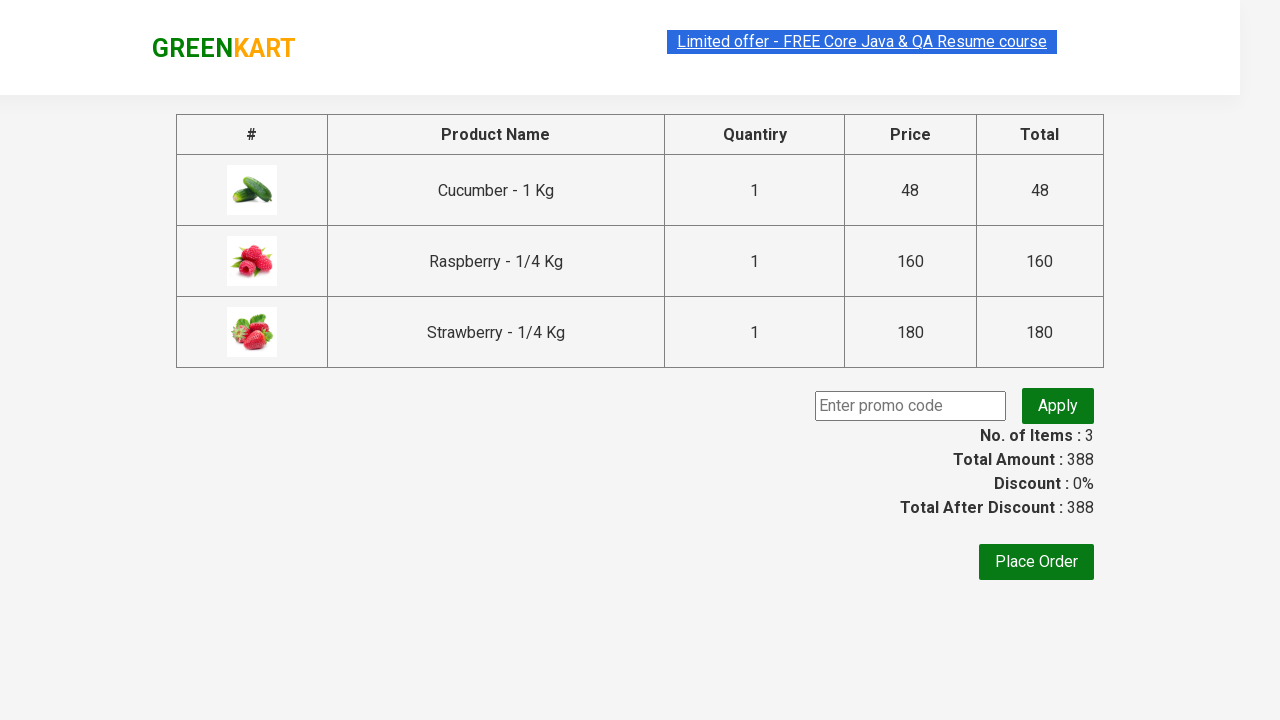

Retrieved original discount amount: 388
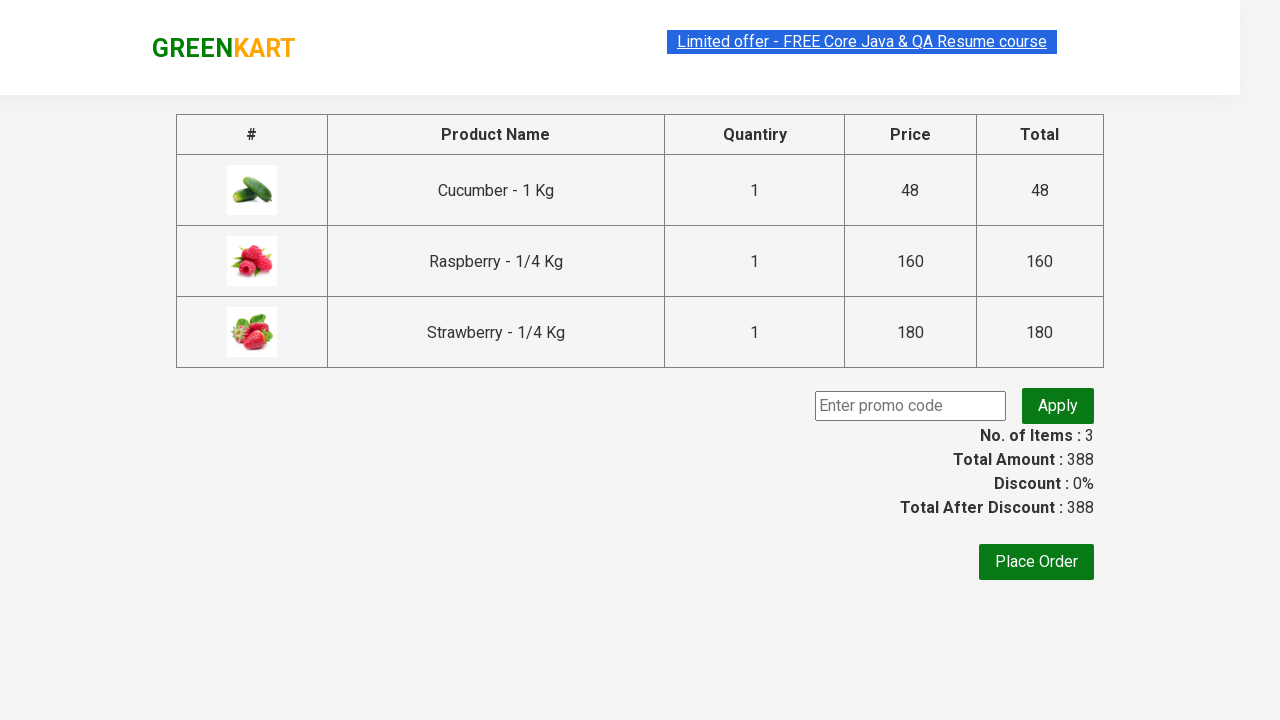

Filled promo code field with 'rahulshettyacademy' on .promoCode
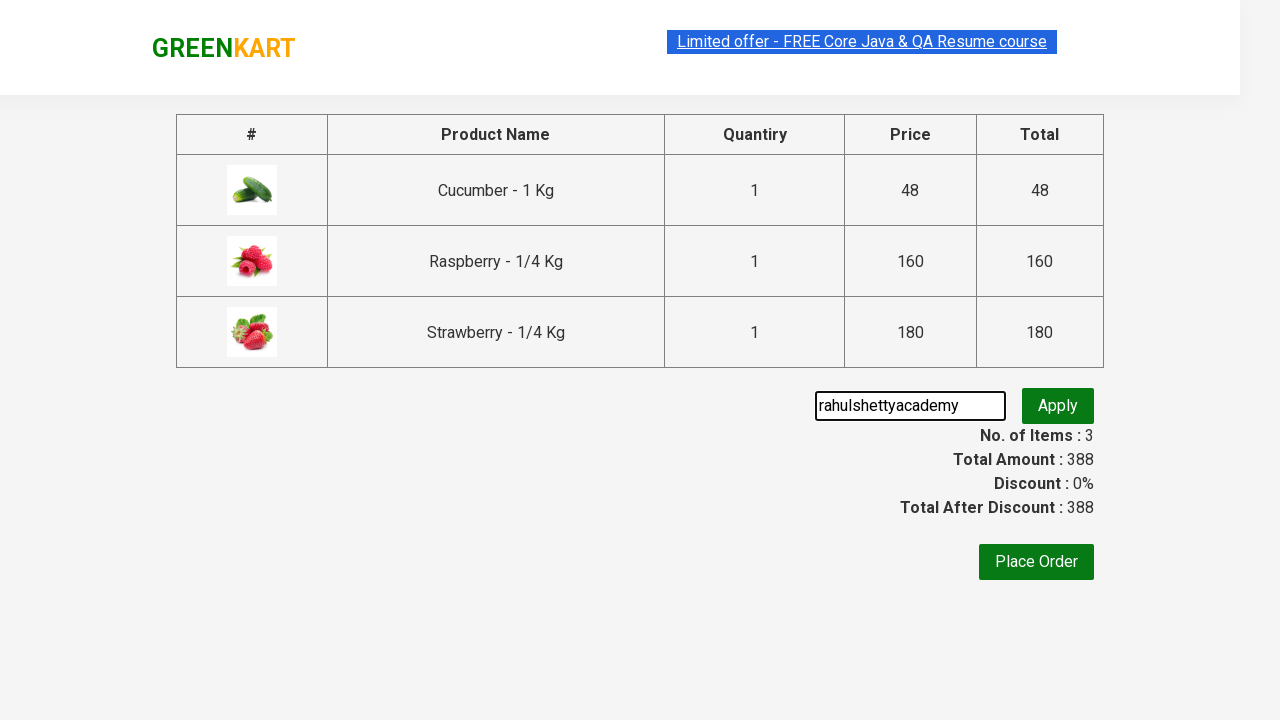

Clicked promo code apply button at (1058, 406) on .promoBtn
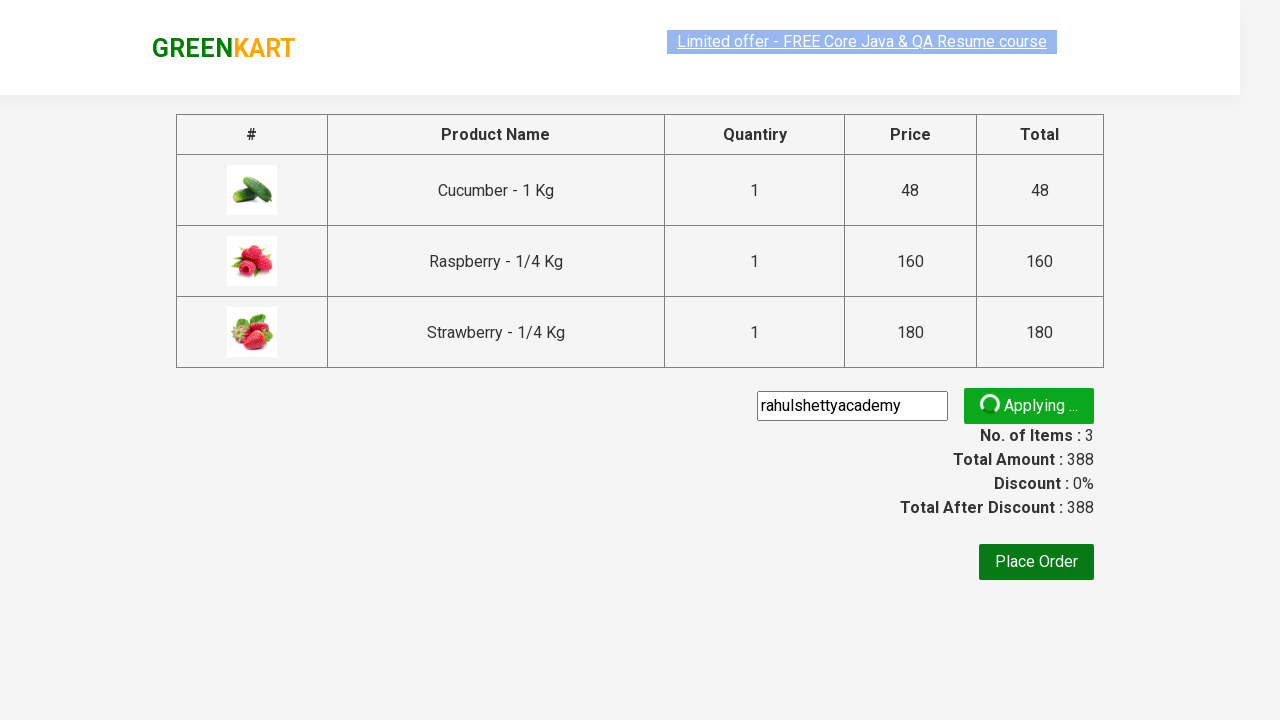

Promo code application message appeared
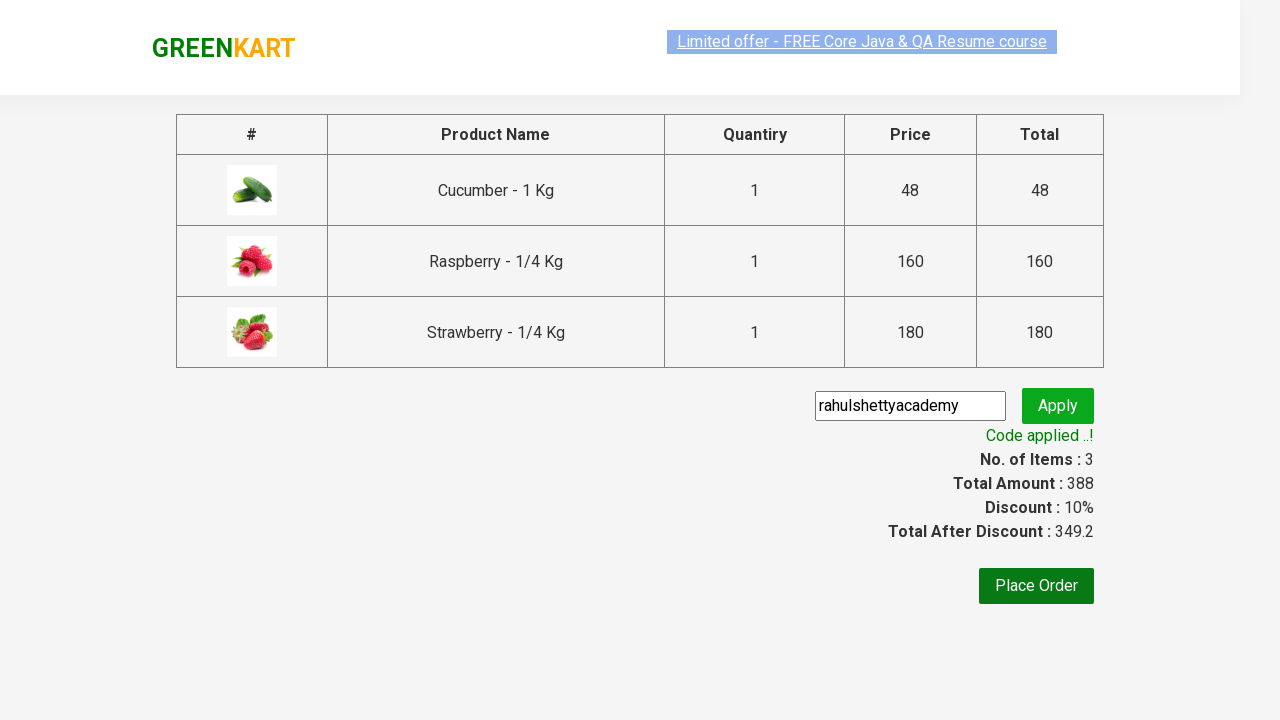

Retrieved new discount amount after promo: 349.2
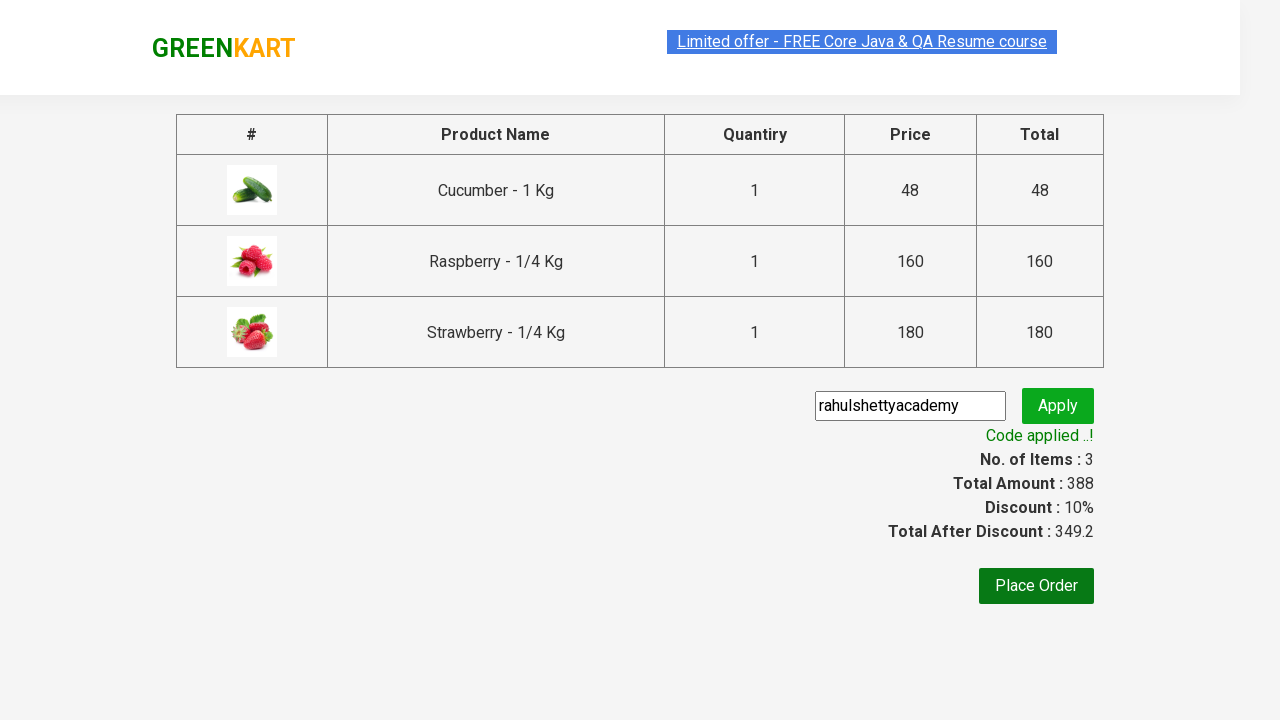

Verified discount increased after applying promo code
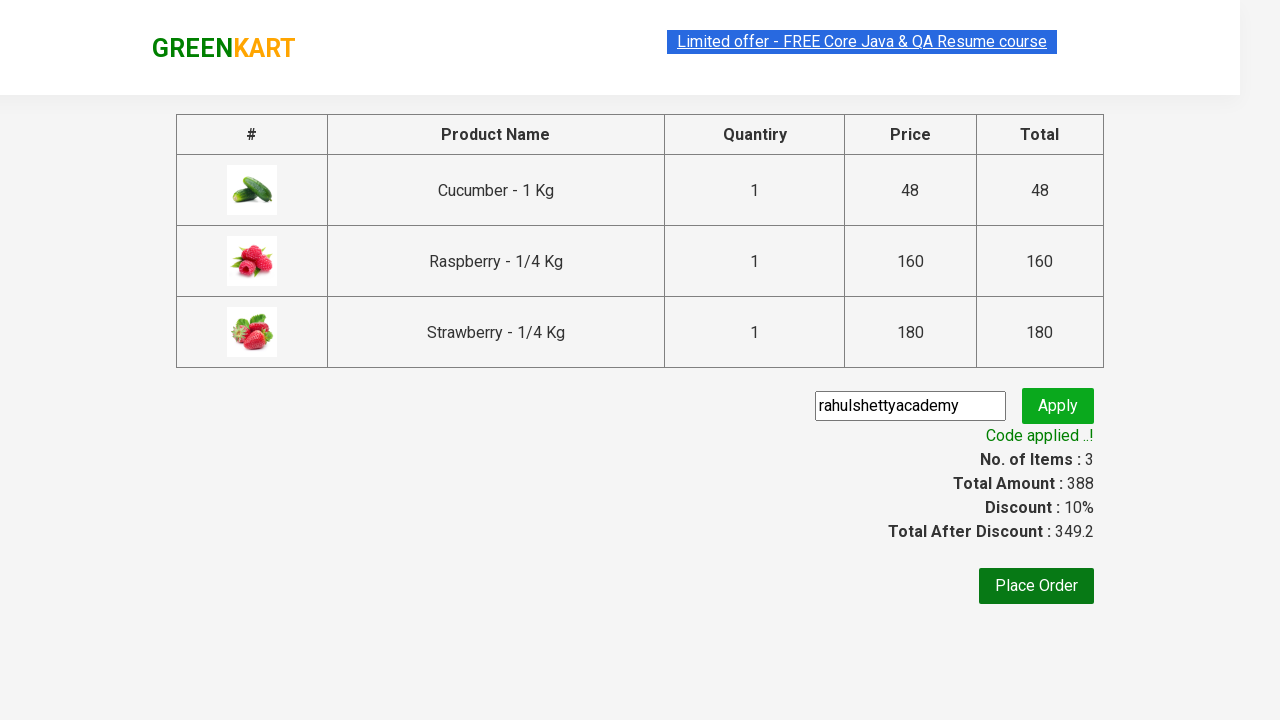

Retrieved promo success message: Code applied ..!
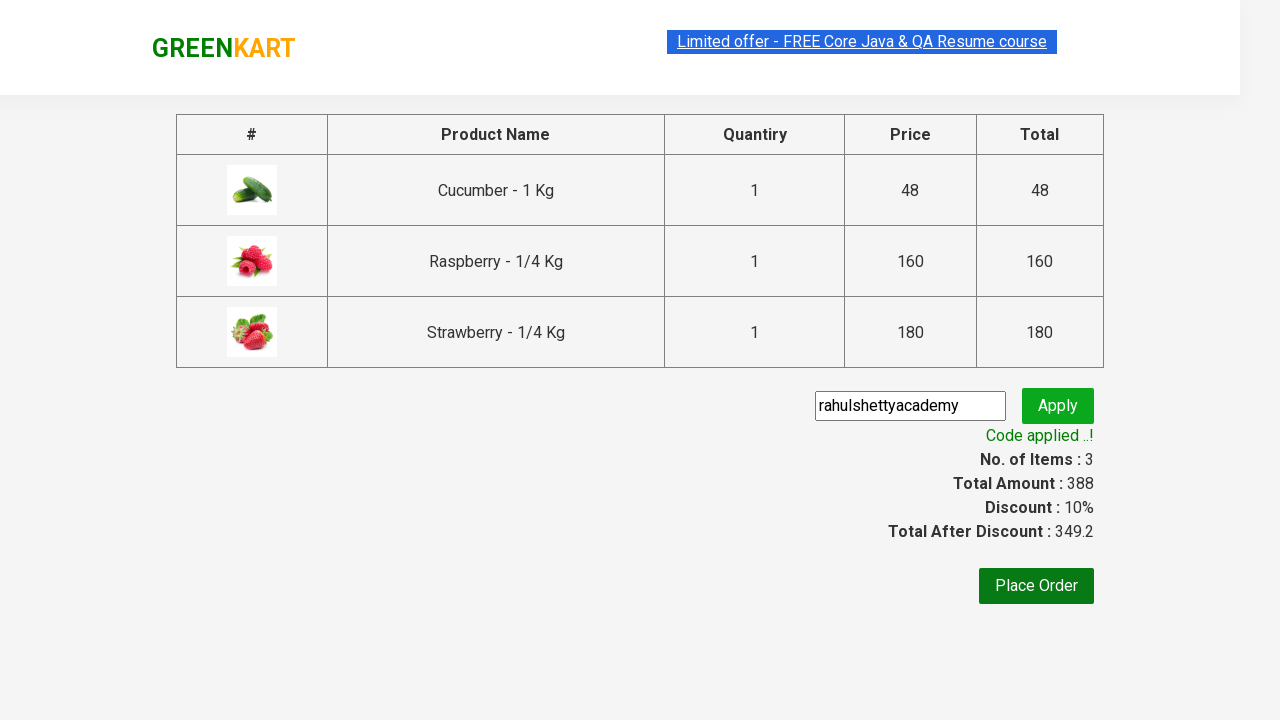

Retrieved all product amounts from checkout
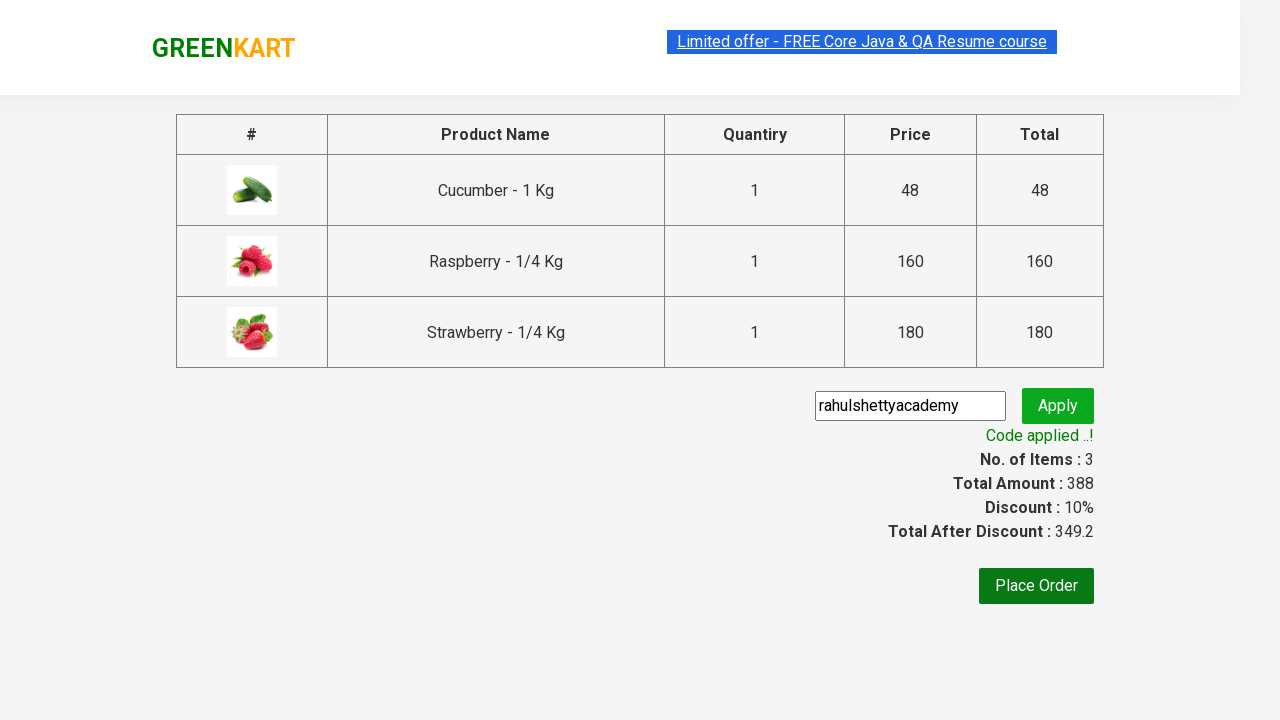

Calculated sum of all product amounts: 388
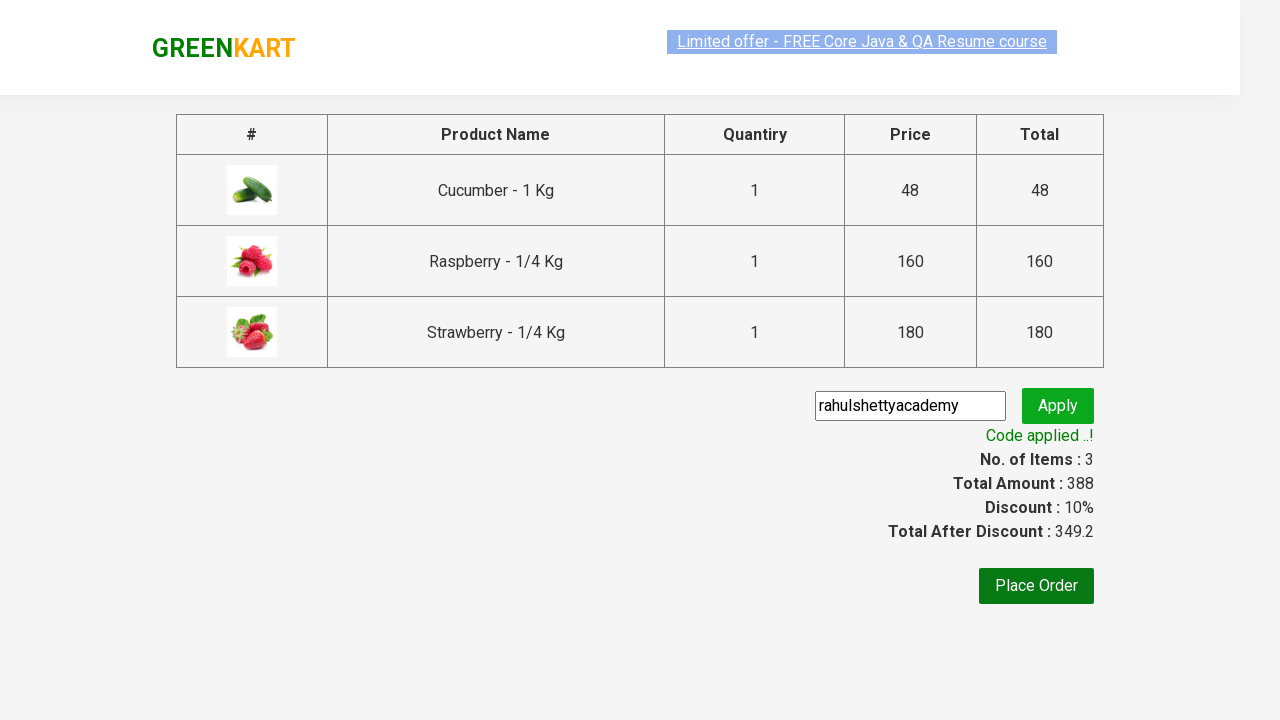

Retrieved total amount from checkout: 388
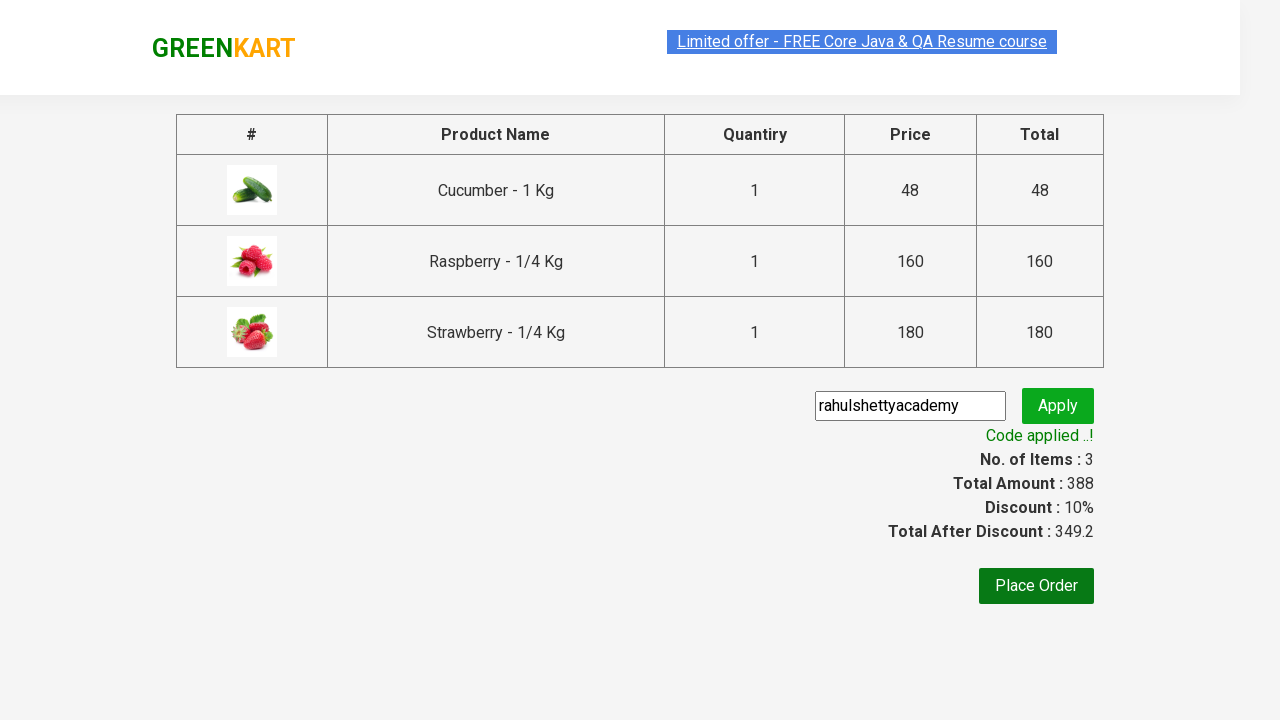

Verified calculated total matches displayed total amount
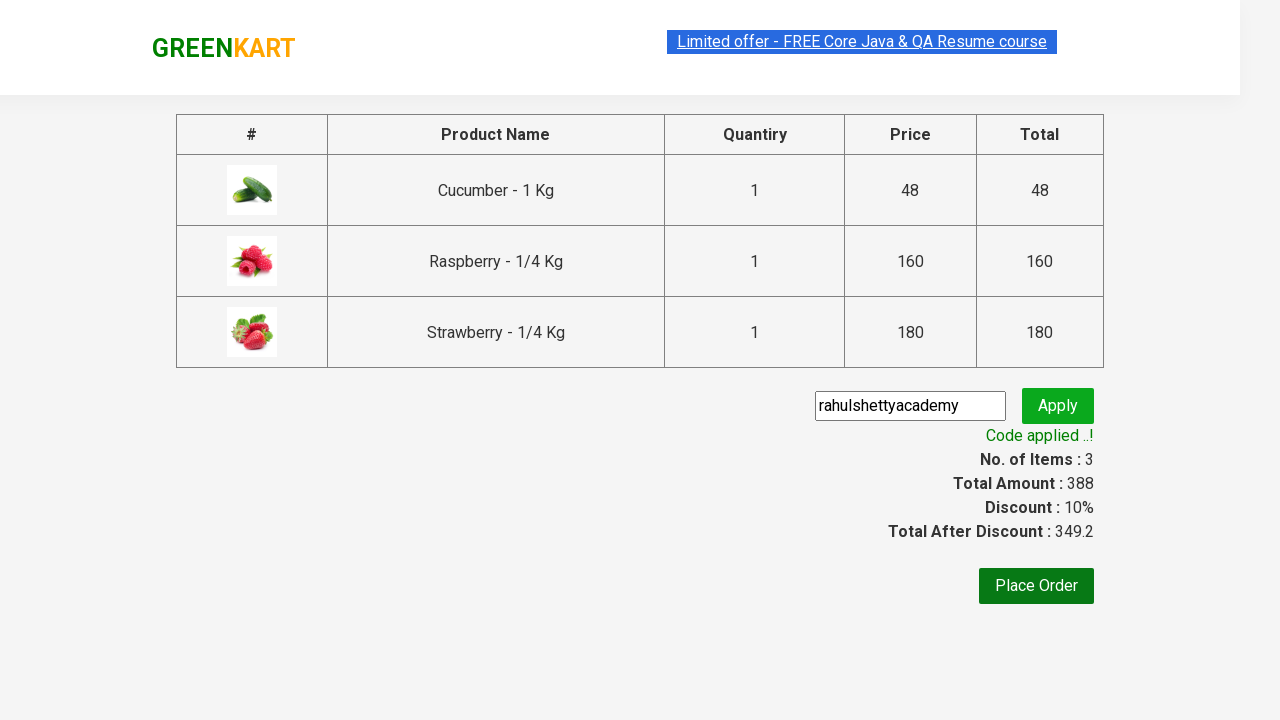

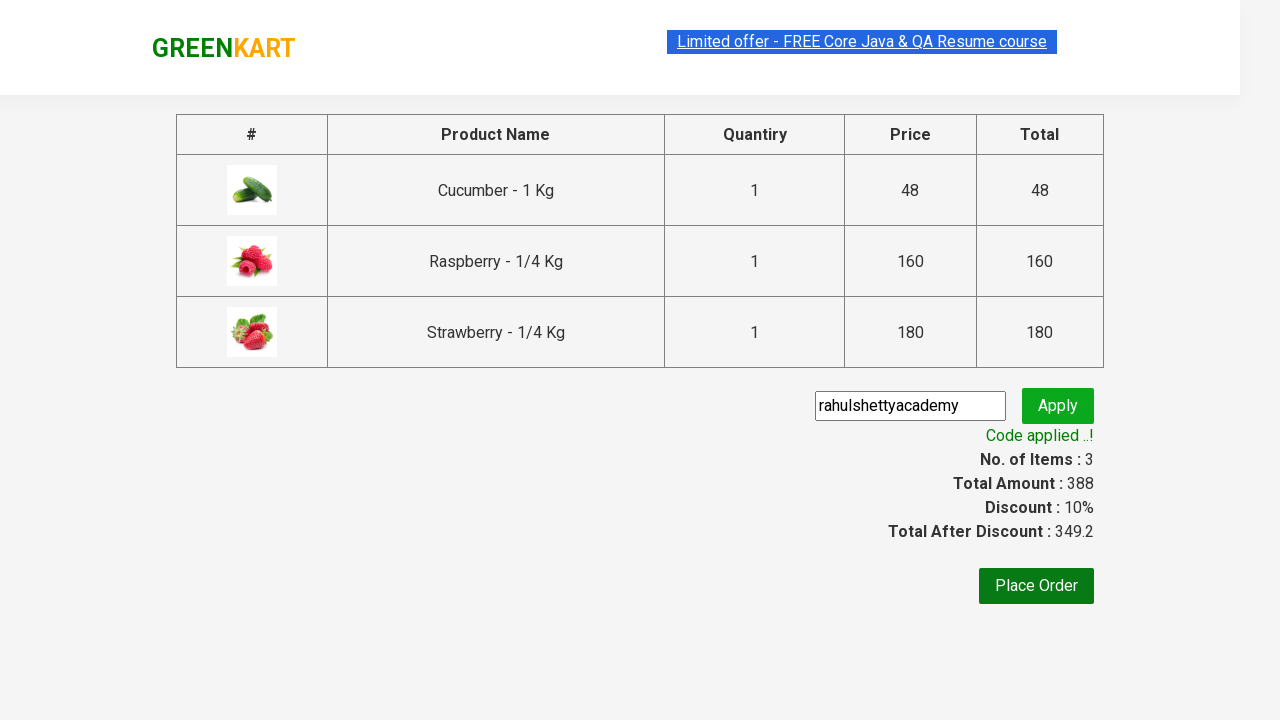